Tests selectable UI component by holding CTRL key and clicking multiple list items to select items 1, 3, and 4, then verifies the selection result

Starting URL: https://seleniumui.moderntester.pl/selectable.php

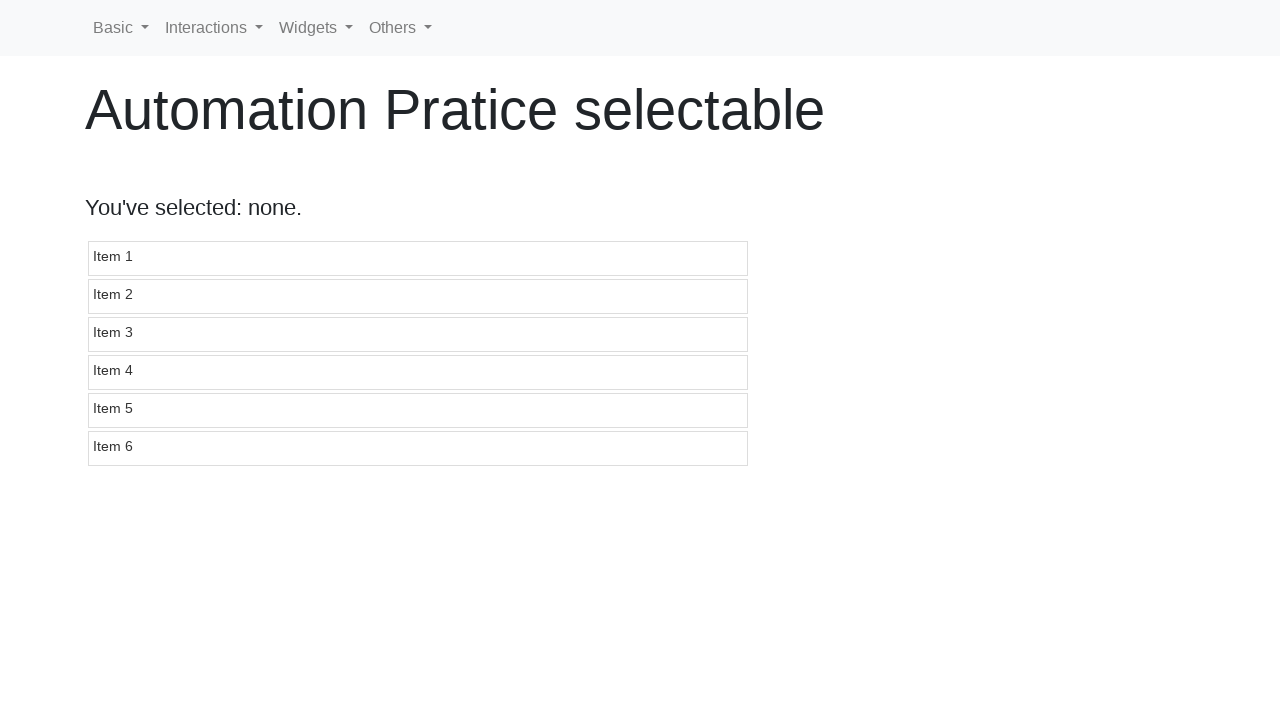

Waited for selectable items to load
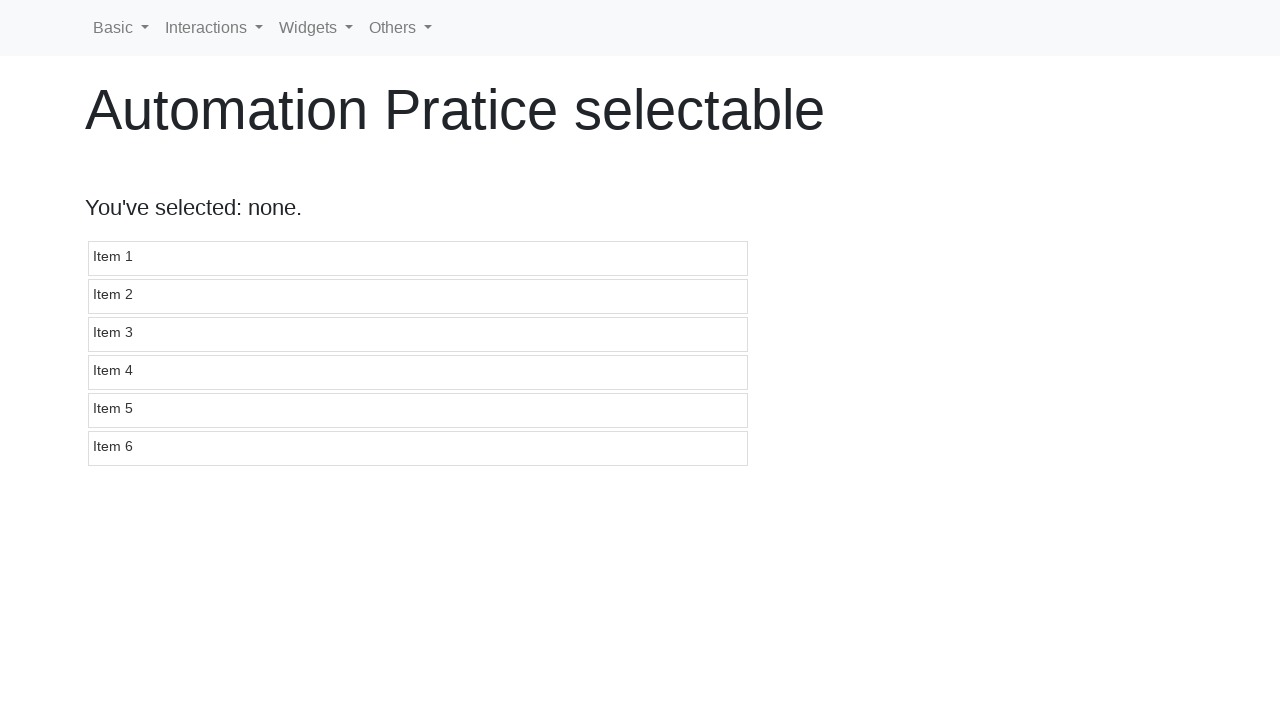

Located all selectable list items
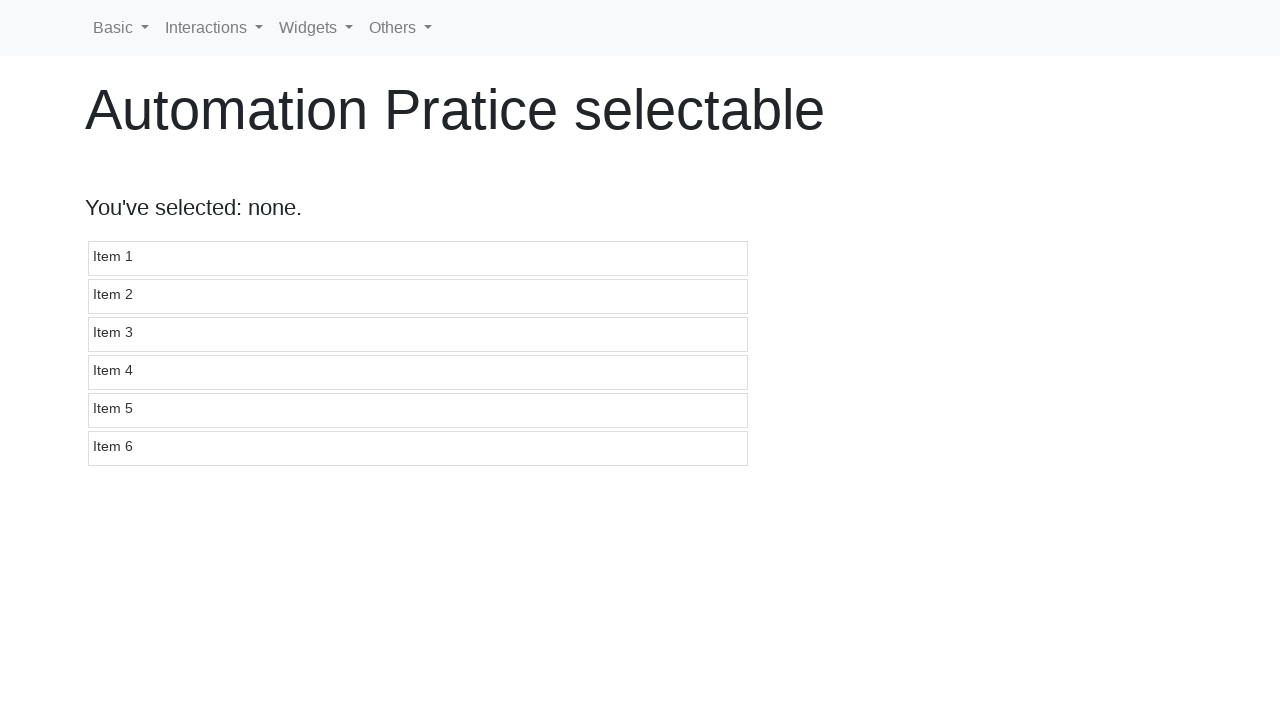

CTRL+clicked item 1 to select it at (418, 258) on #selectable li >> nth=0
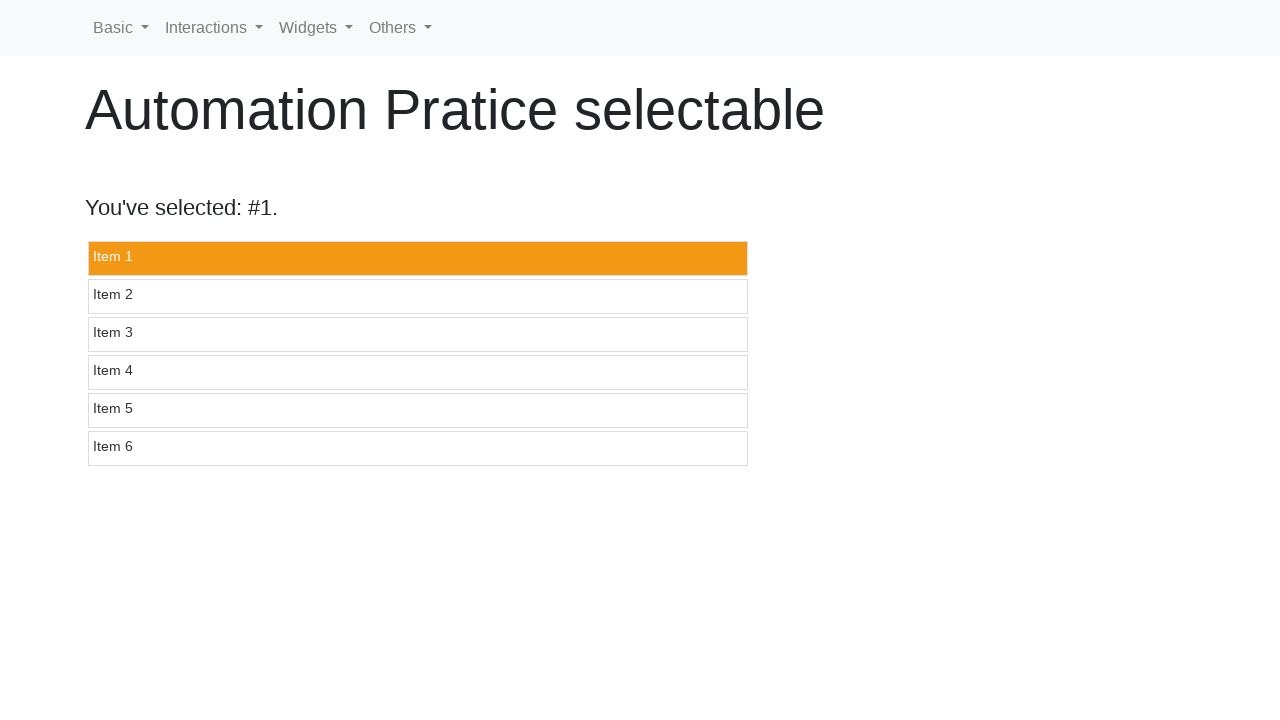

CTRL+clicked item 3 to select it at (418, 334) on #selectable li >> nth=2
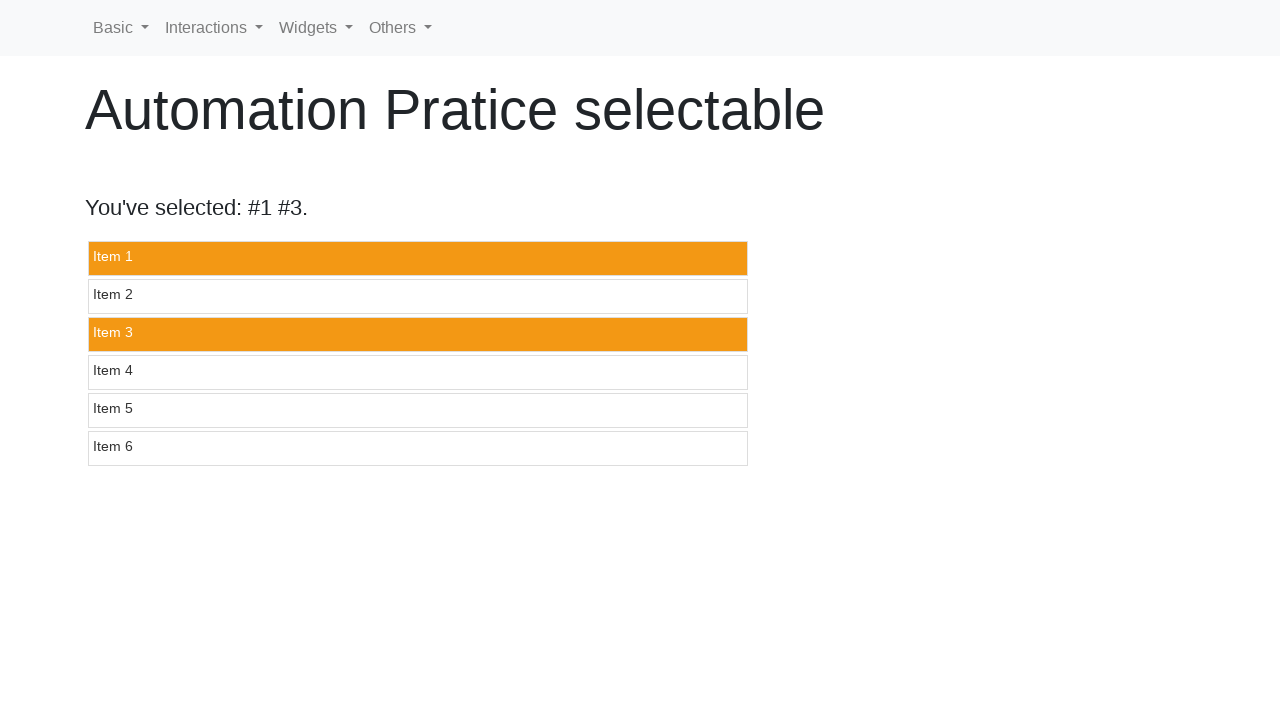

CTRL+clicked item 4 to select it at (418, 372) on #selectable li >> nth=3
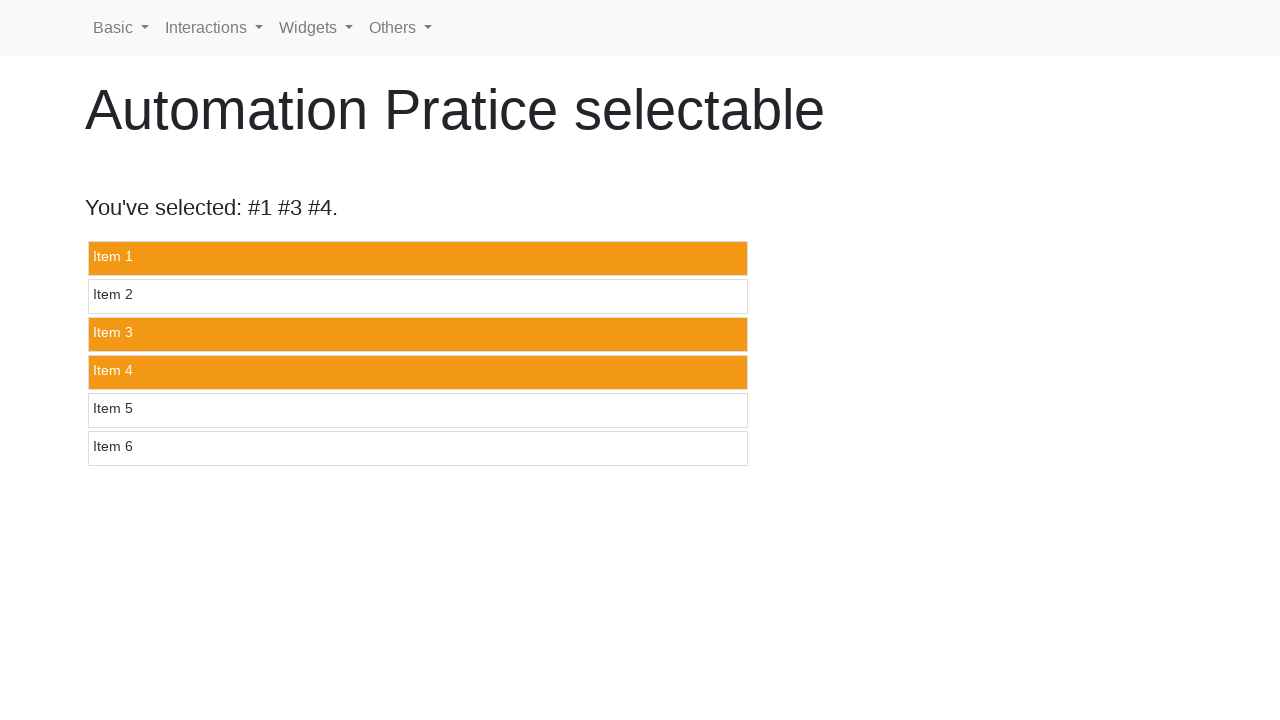

Waited for selection result element to appear
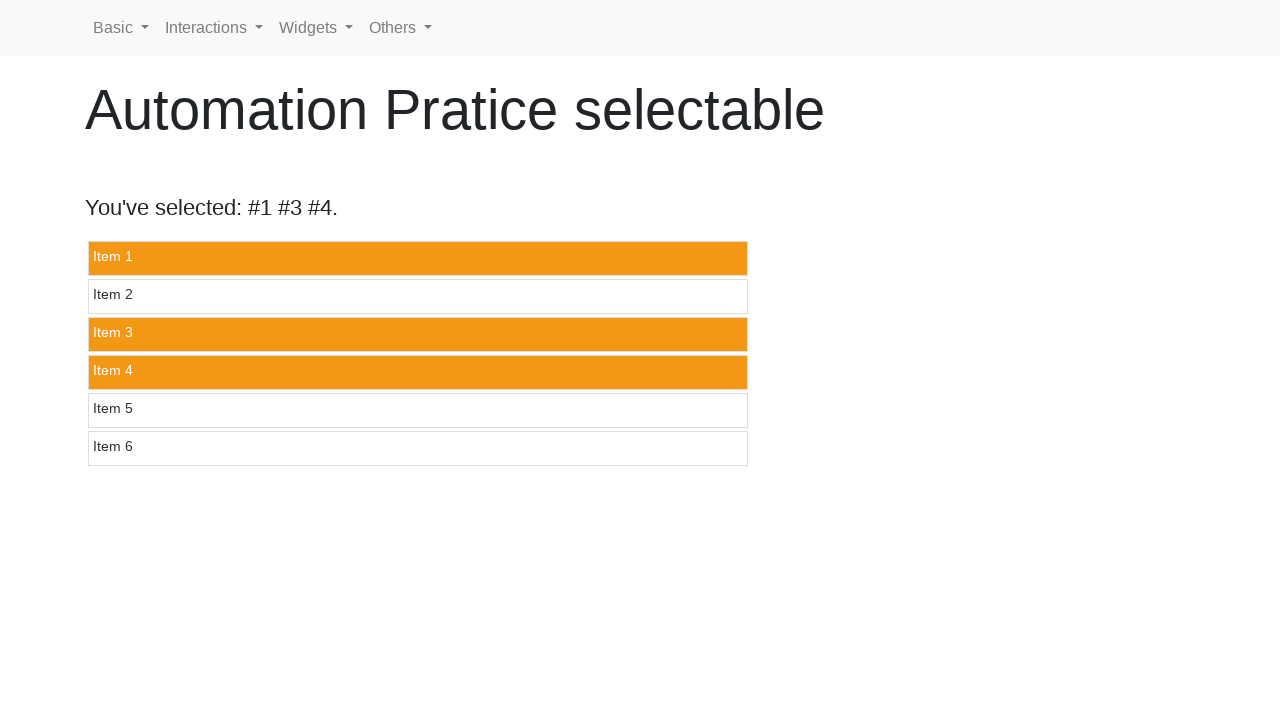

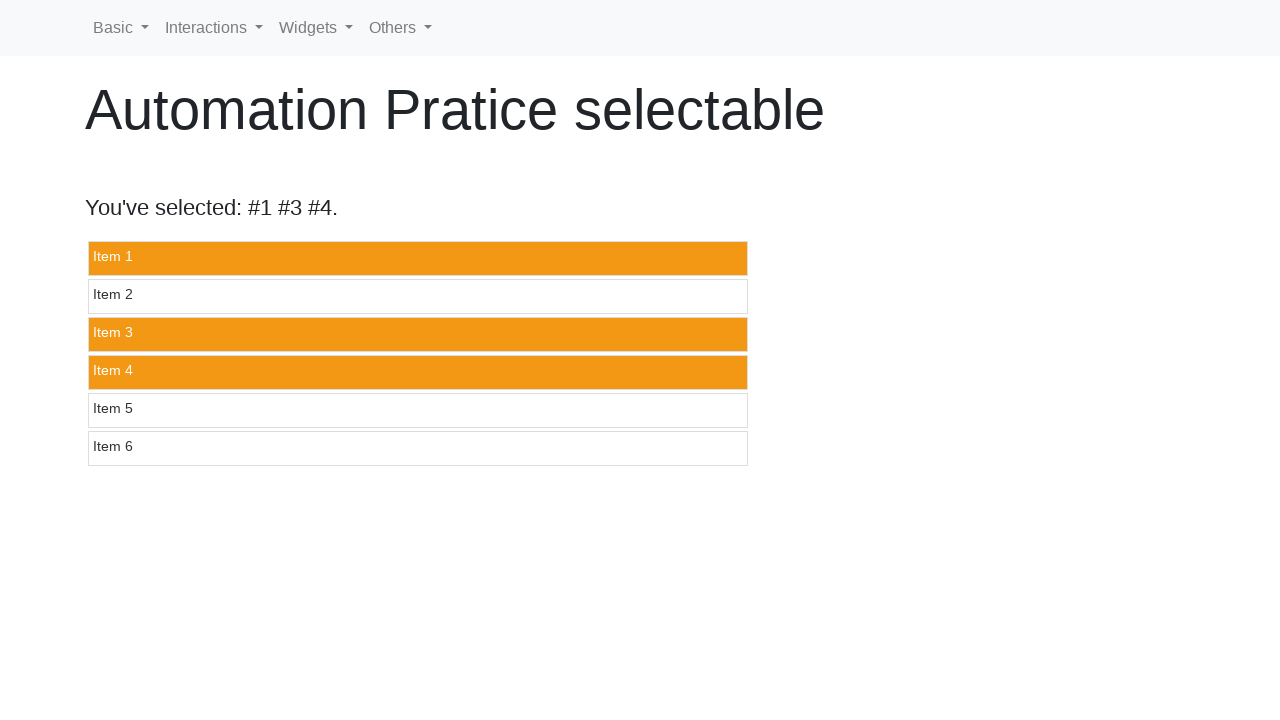